Navigates to the OrangeHRM login page and verifies that the page title contains "Orange" to confirm the page loaded correctly.

Starting URL: https://opensource-demo.orangehrmlive.com/web/index.php/auth/login

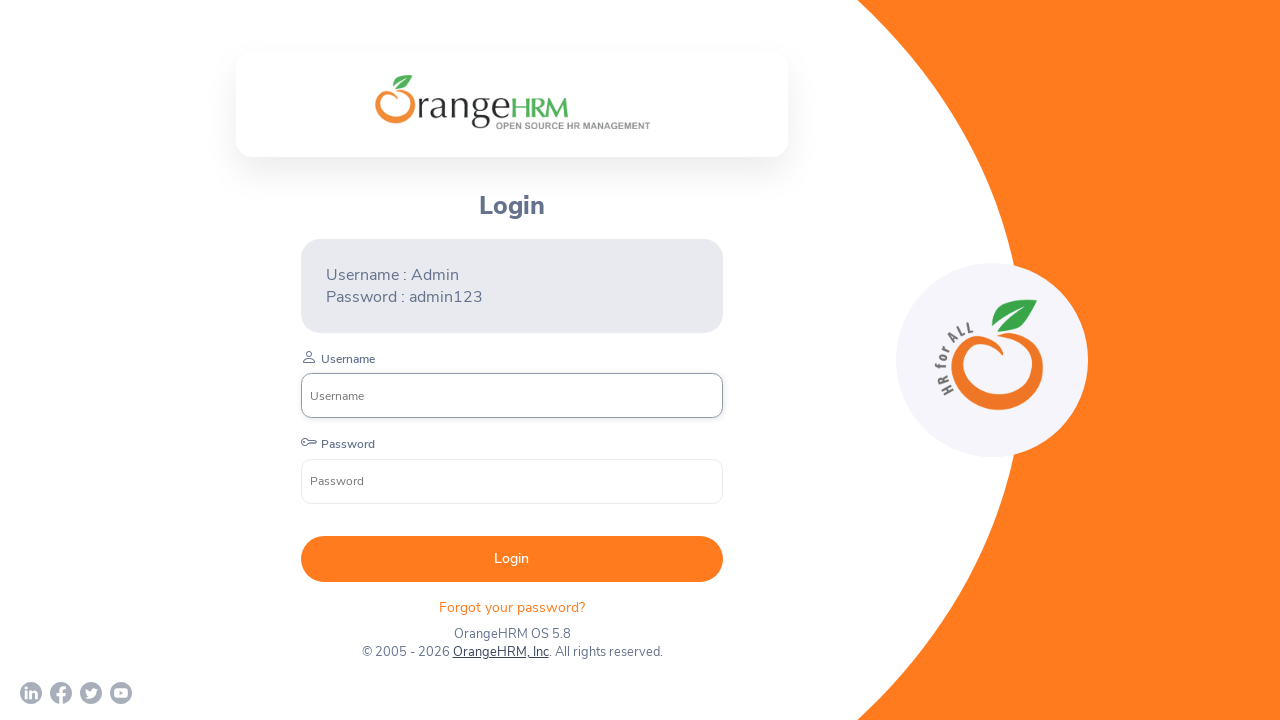

Waited for page to load (domcontentloaded state)
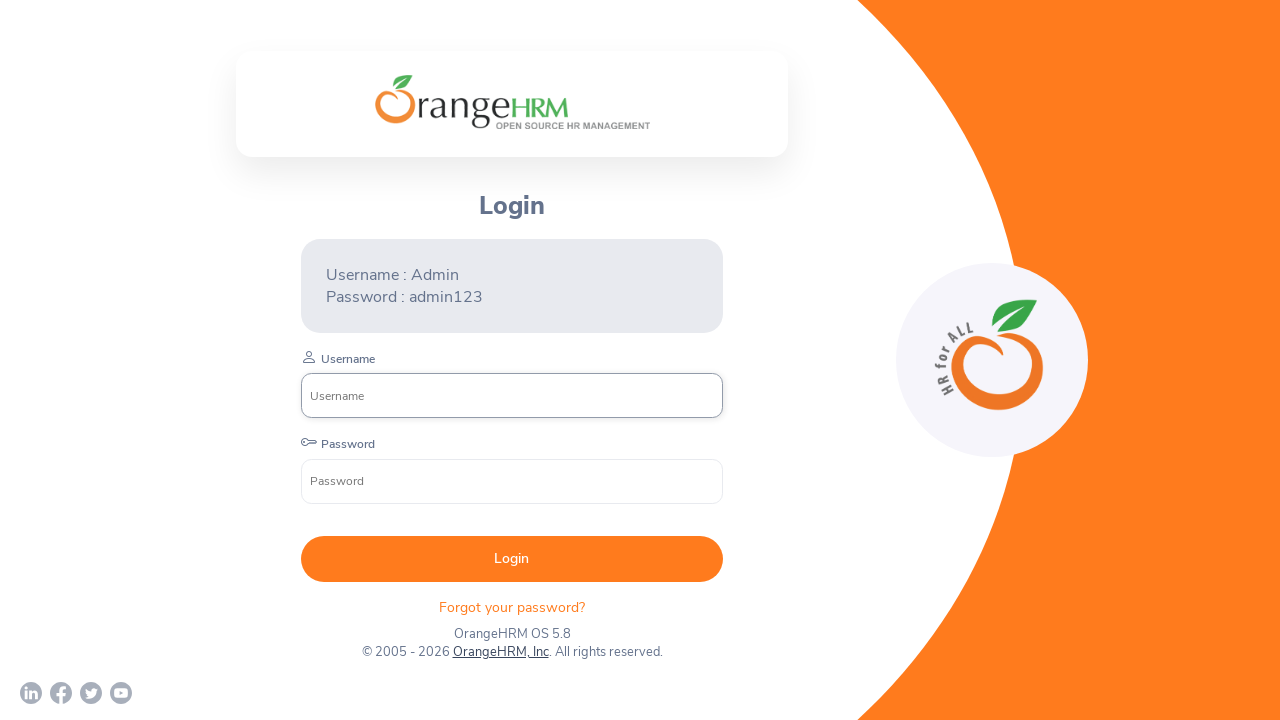

Retrieved page title: 'OrangeHRM'
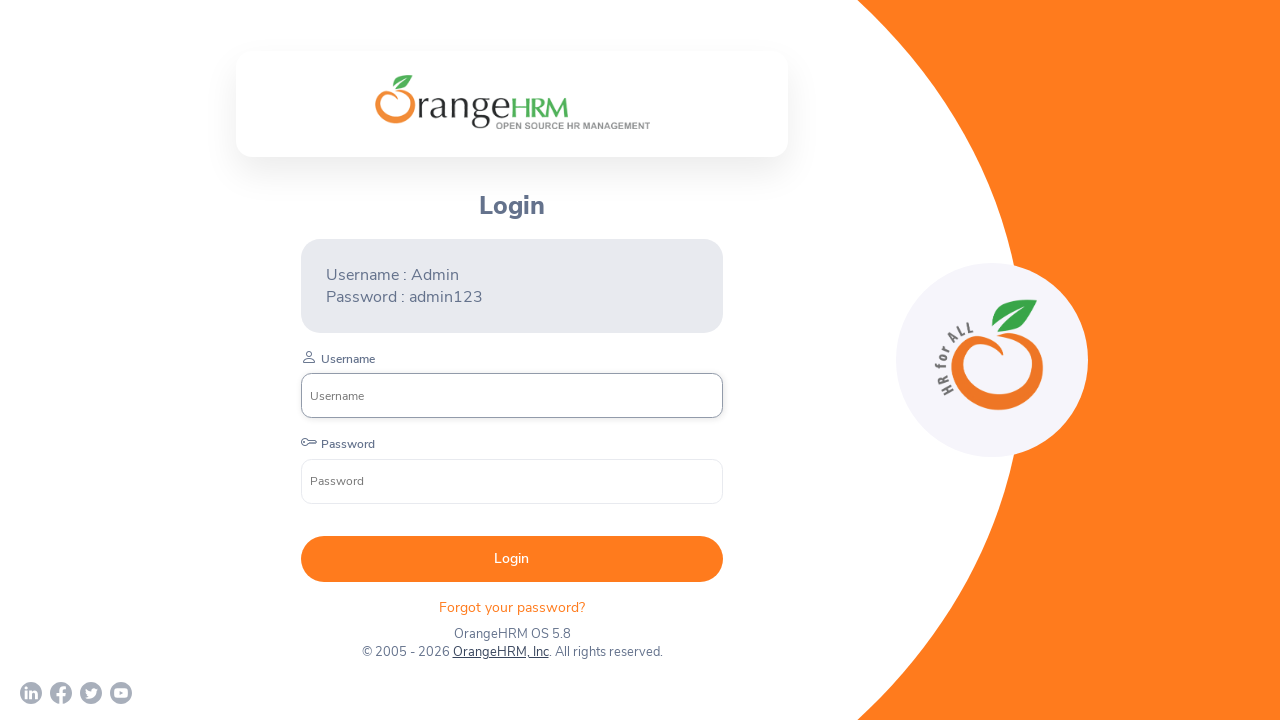

Verified title contains 'Orange': True
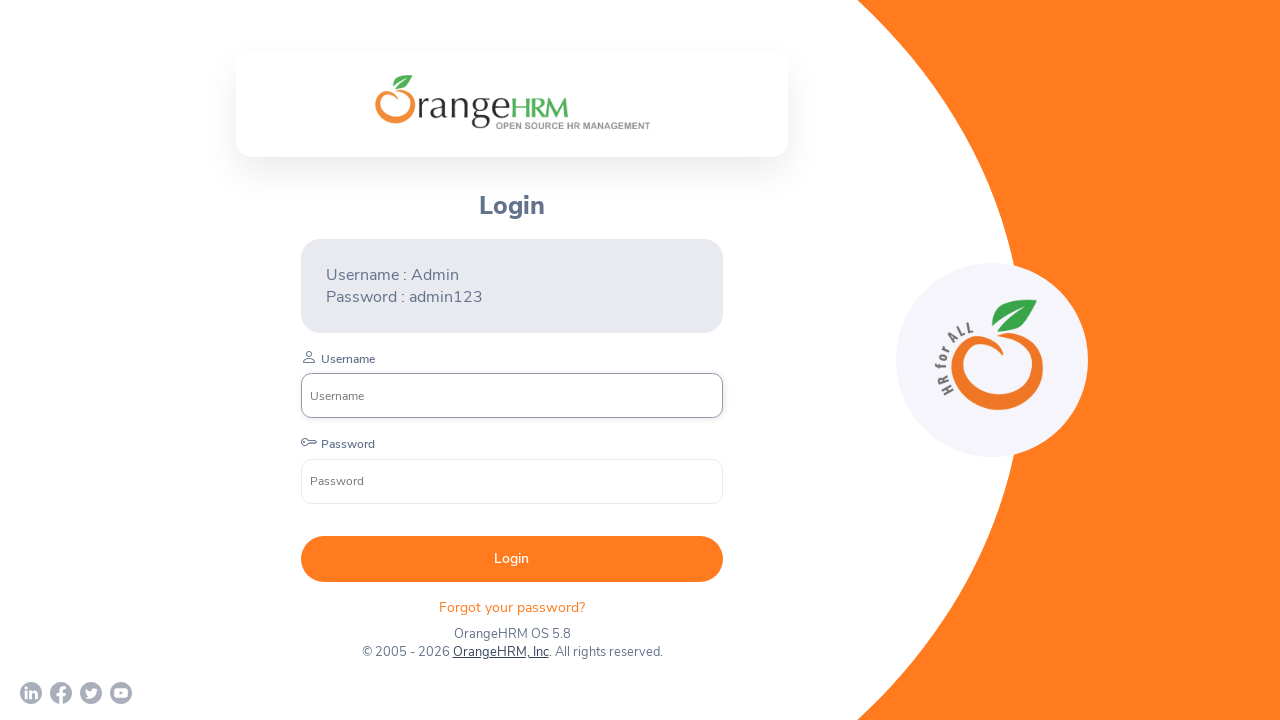

Assertion passed: page title contains 'Orange'
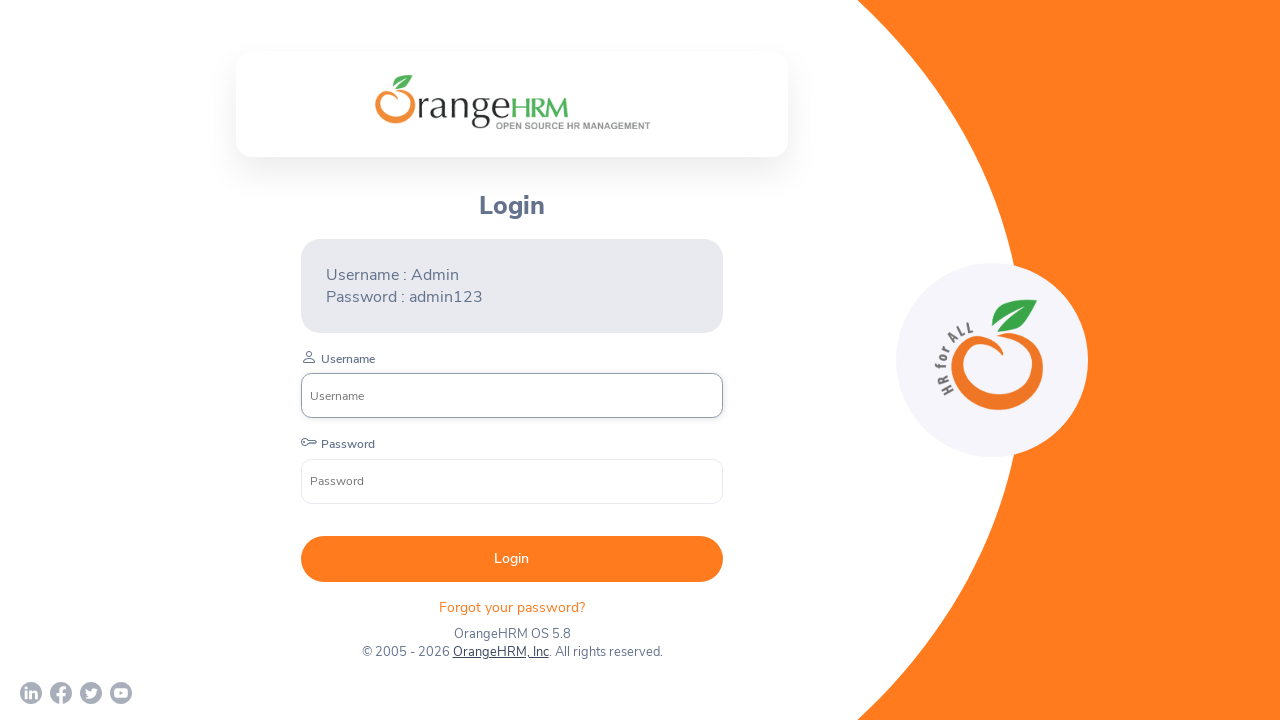

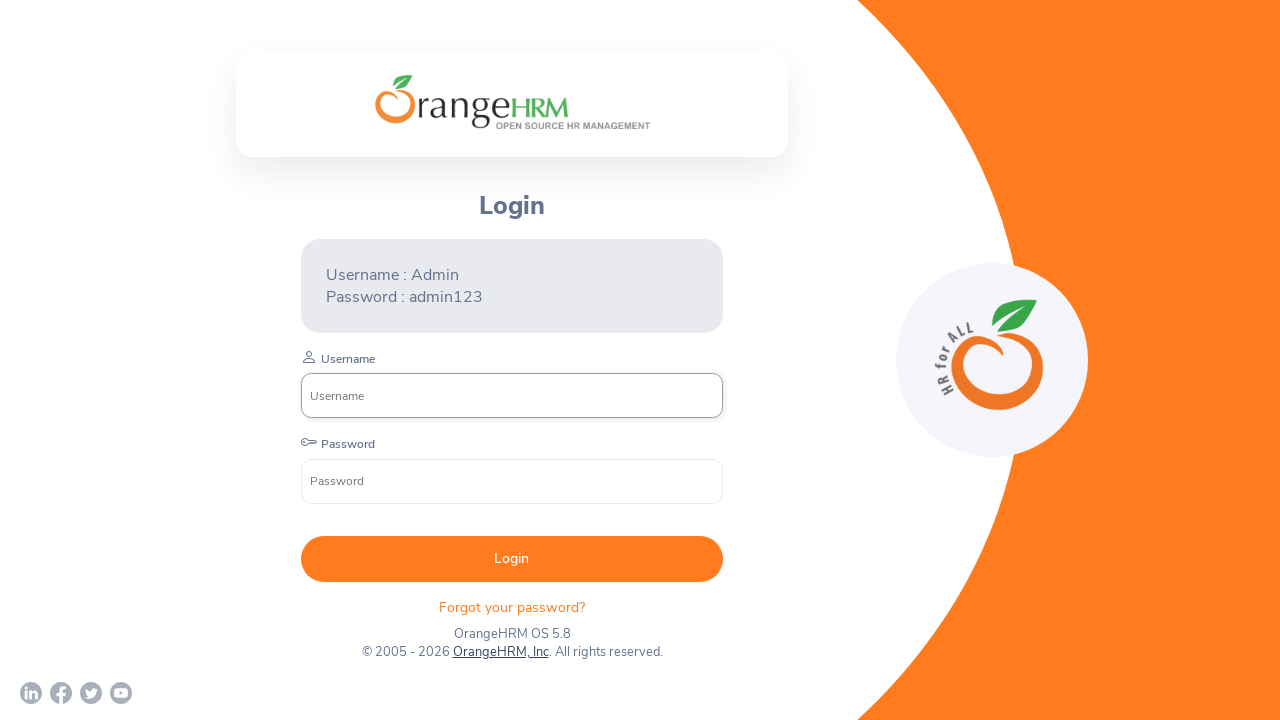